Tests checkbox element state verification by checking if a checkbox is displayed, selected, and enabled, then clicks the checkbox and verifies it becomes selected.

Starting URL: https://tech-training-qacircle.github.io/locator-practice/src/locatorPractice.html

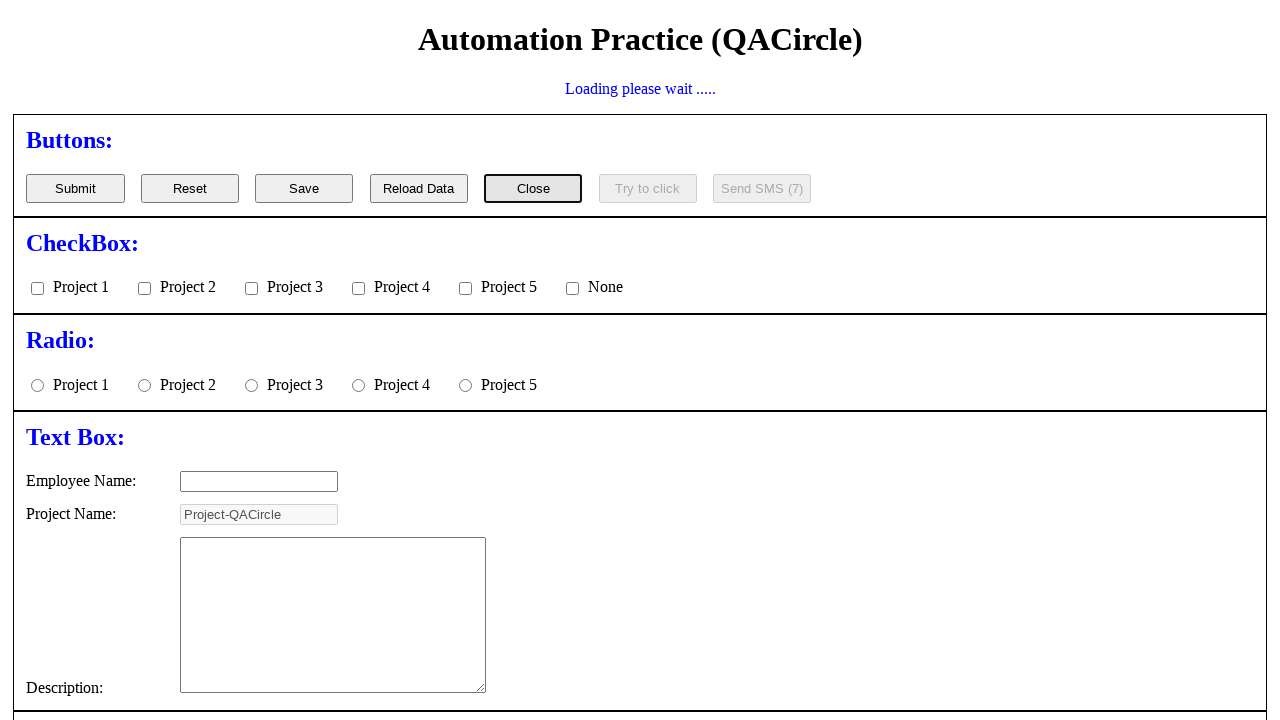

Waited for checkbox element to be visible
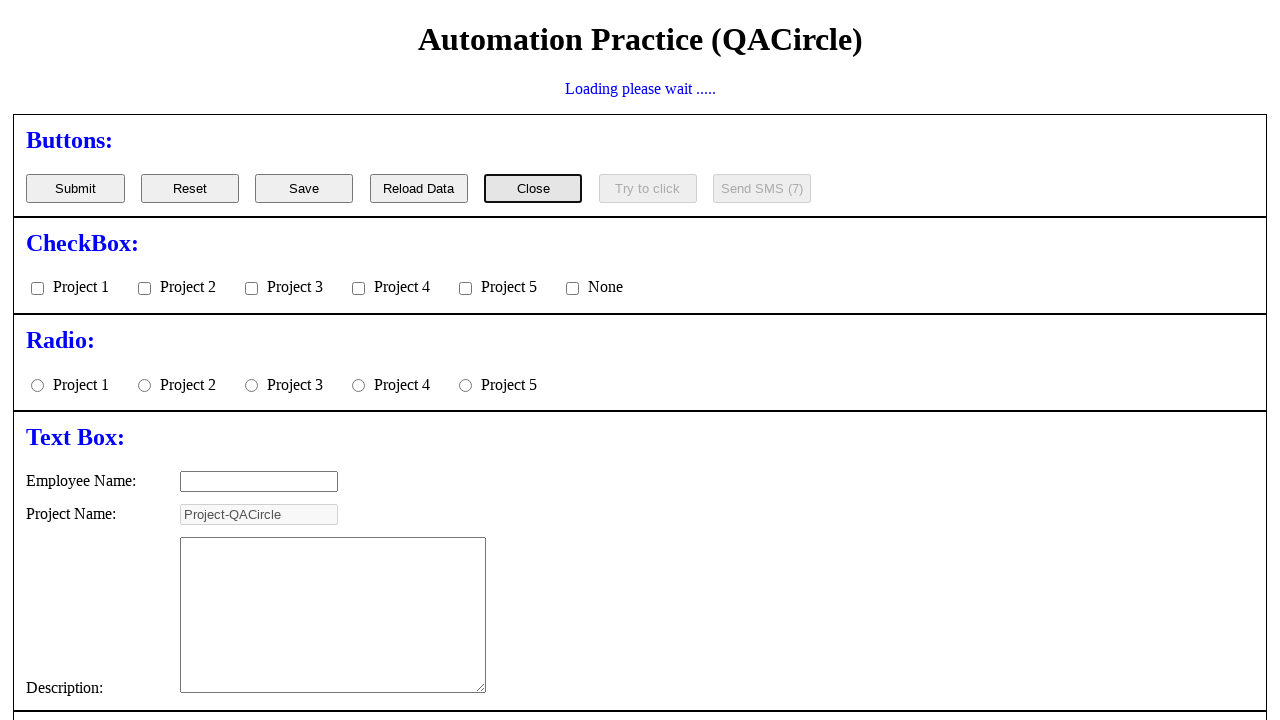

Located checkbox element using XPath
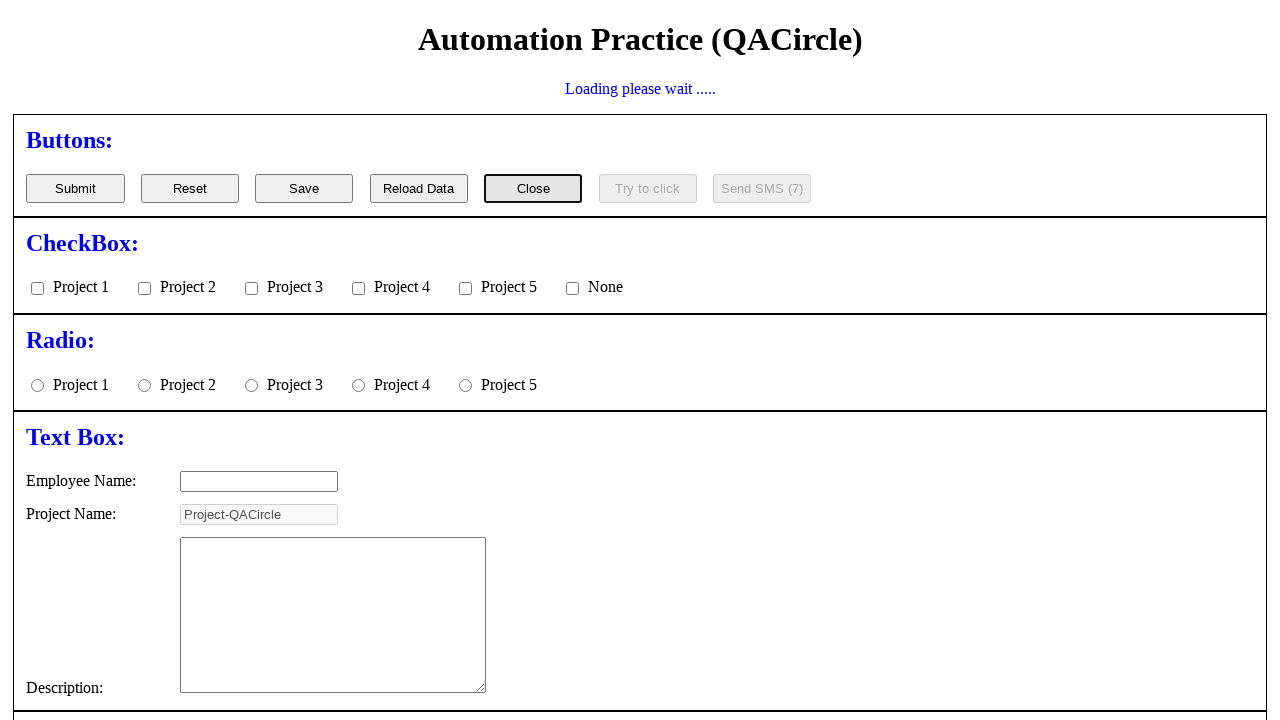

Verified checkbox is visible
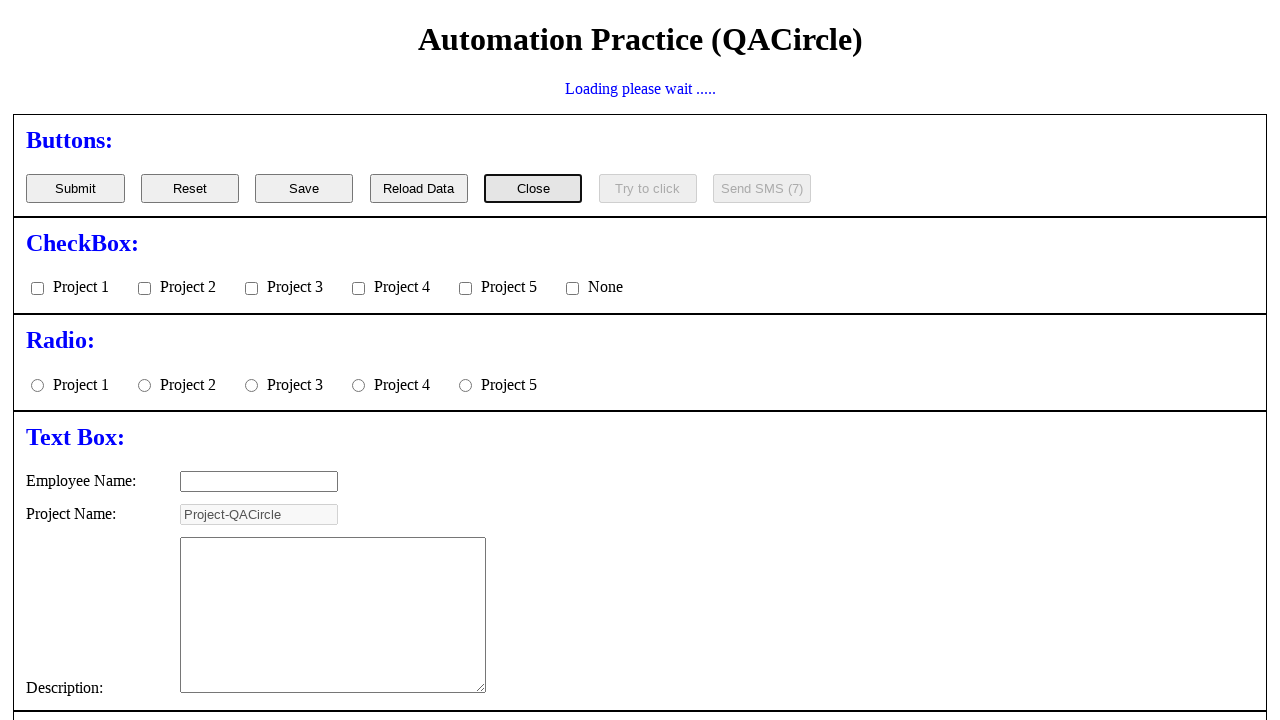

Verified checkbox is enabled
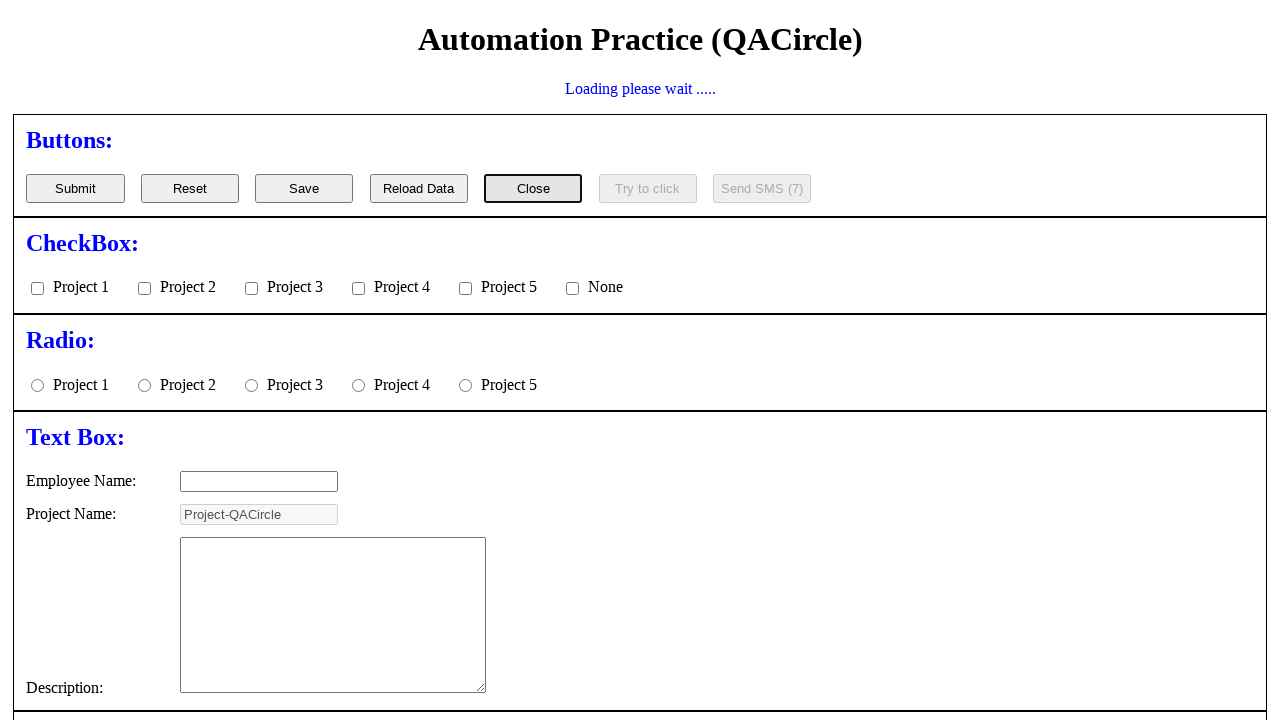

Checked initial checkbox state: False
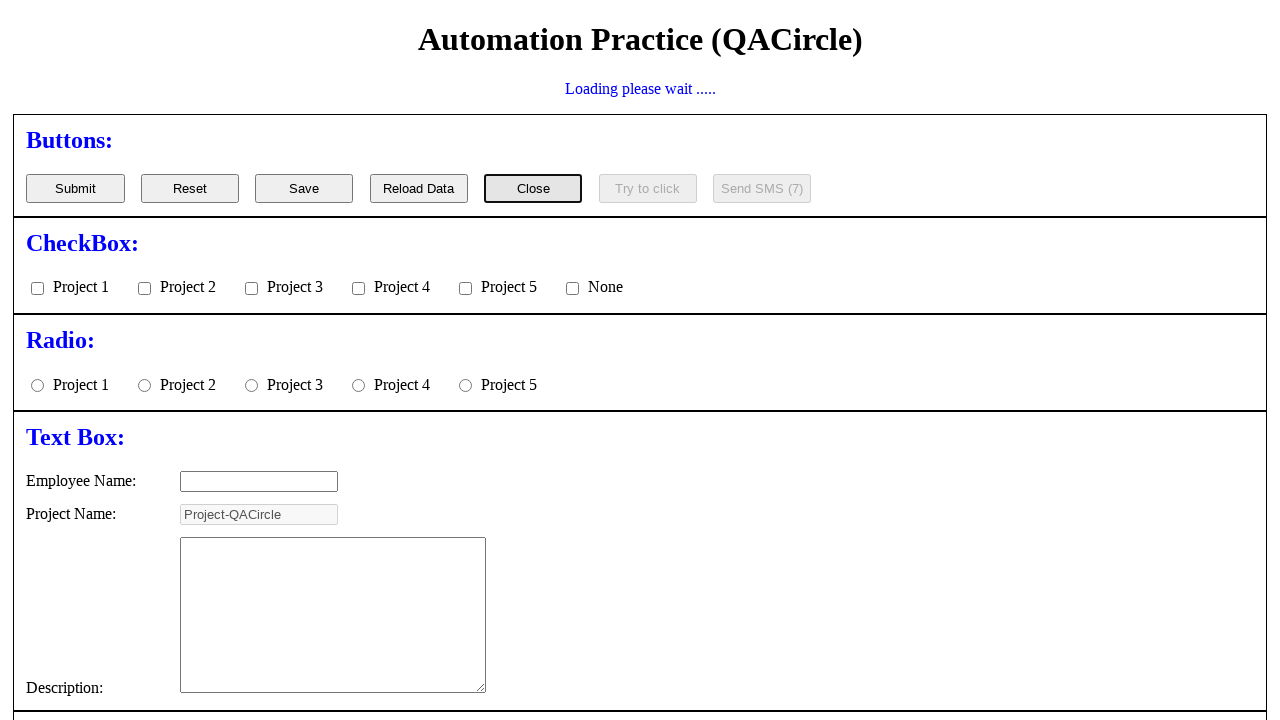

Clicked checkbox to select it at (38, 289) on xpath=//*[@id='checkboxes']/input[1]
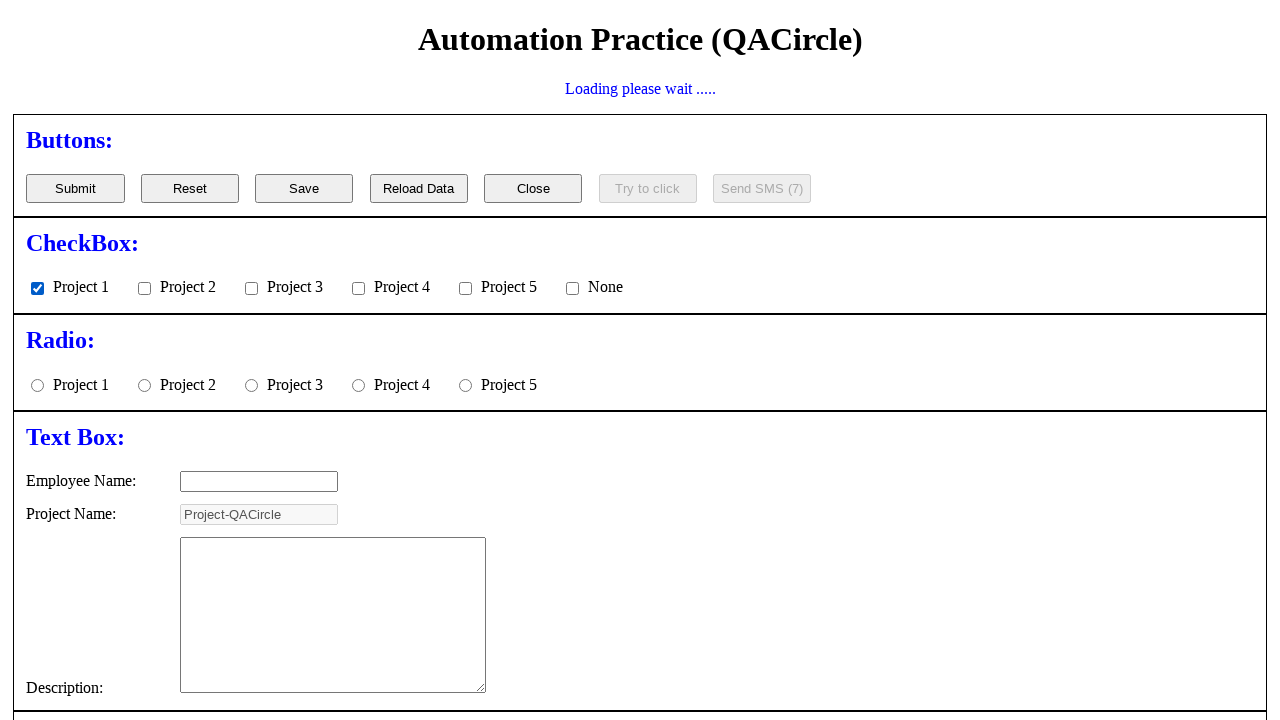

Verified checkbox is now selected
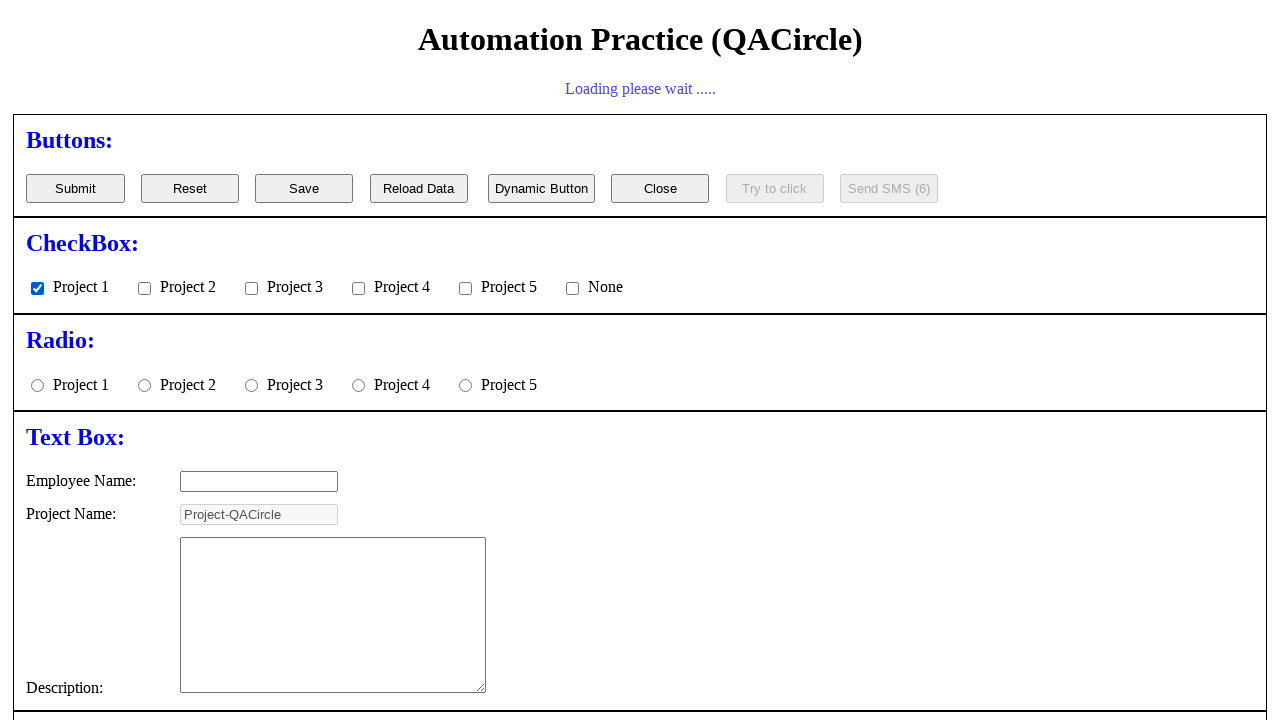

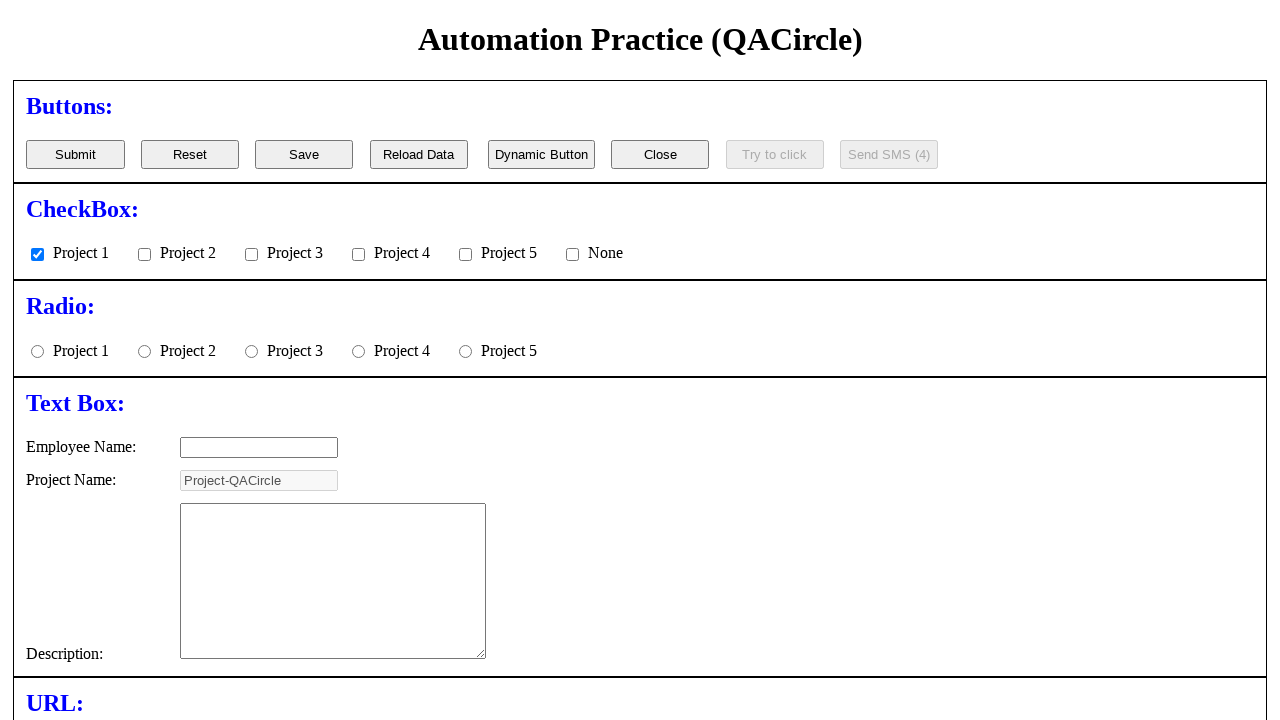